Navigates to Kalimati Market website and verifies that the daily date element is displayed on the page

Starting URL: https://kalimatimarket.gov.np/

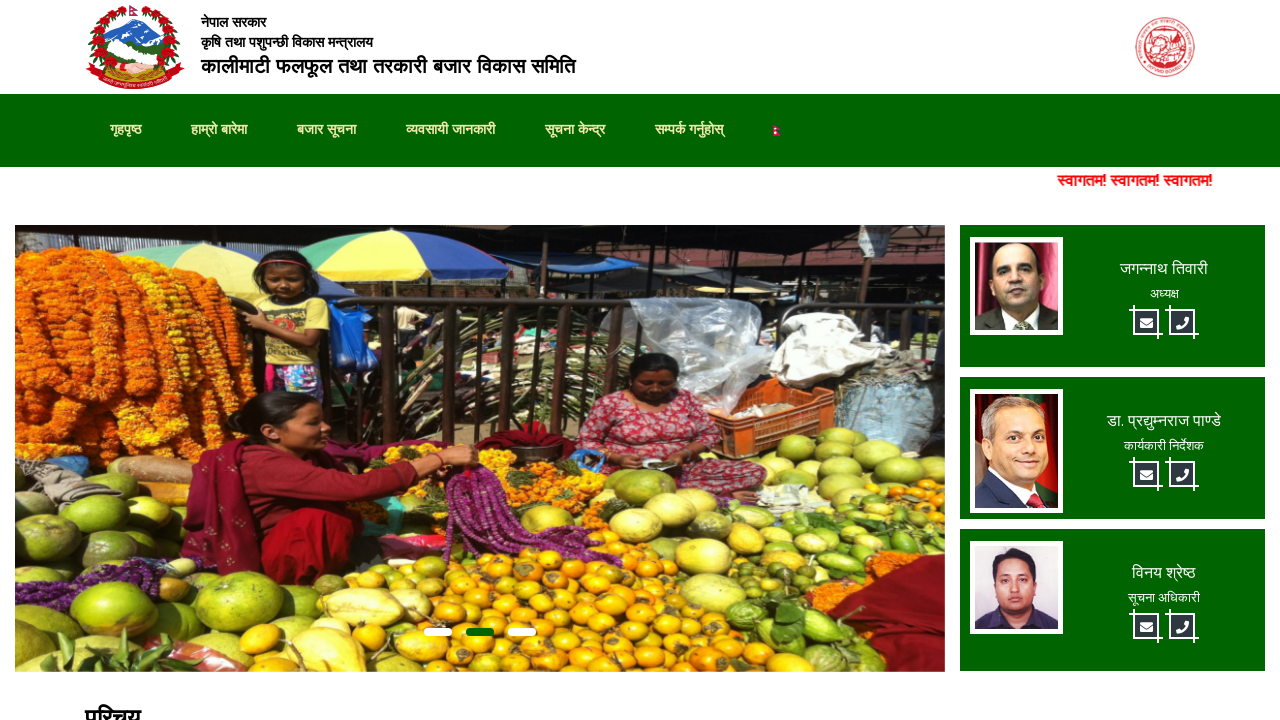

Waited for daily date heading element to load
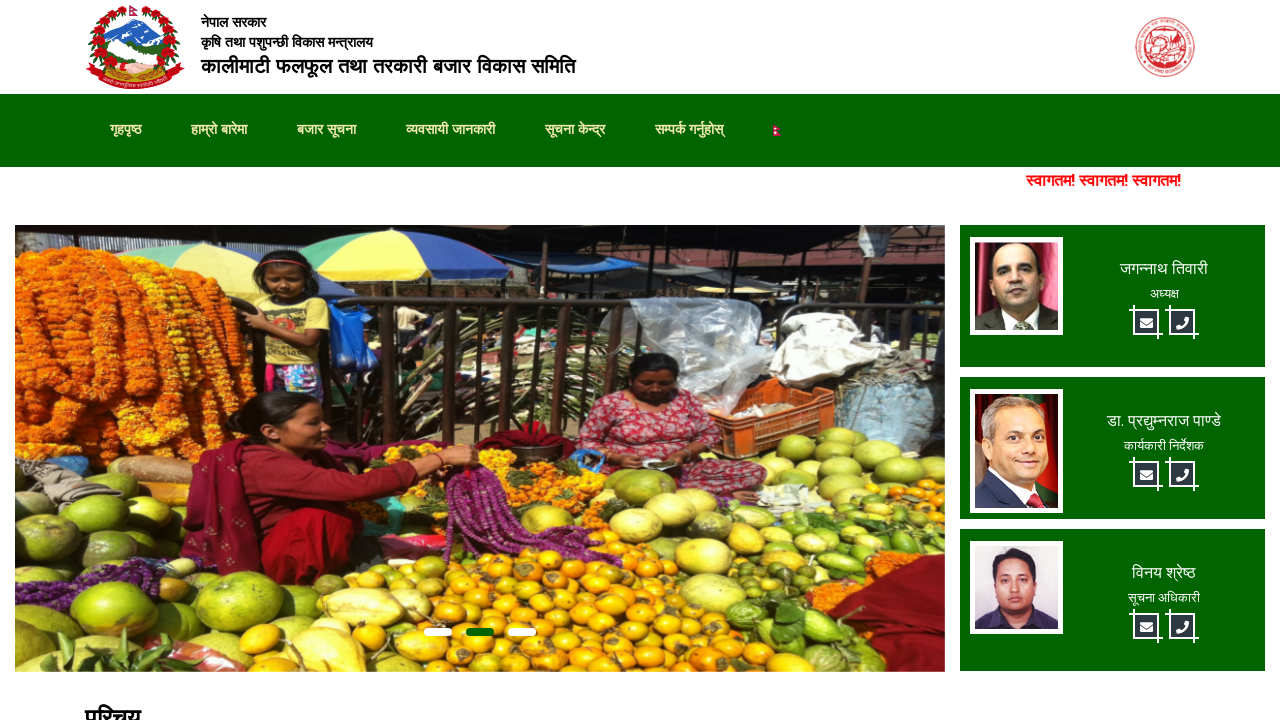

Verified date container is visible
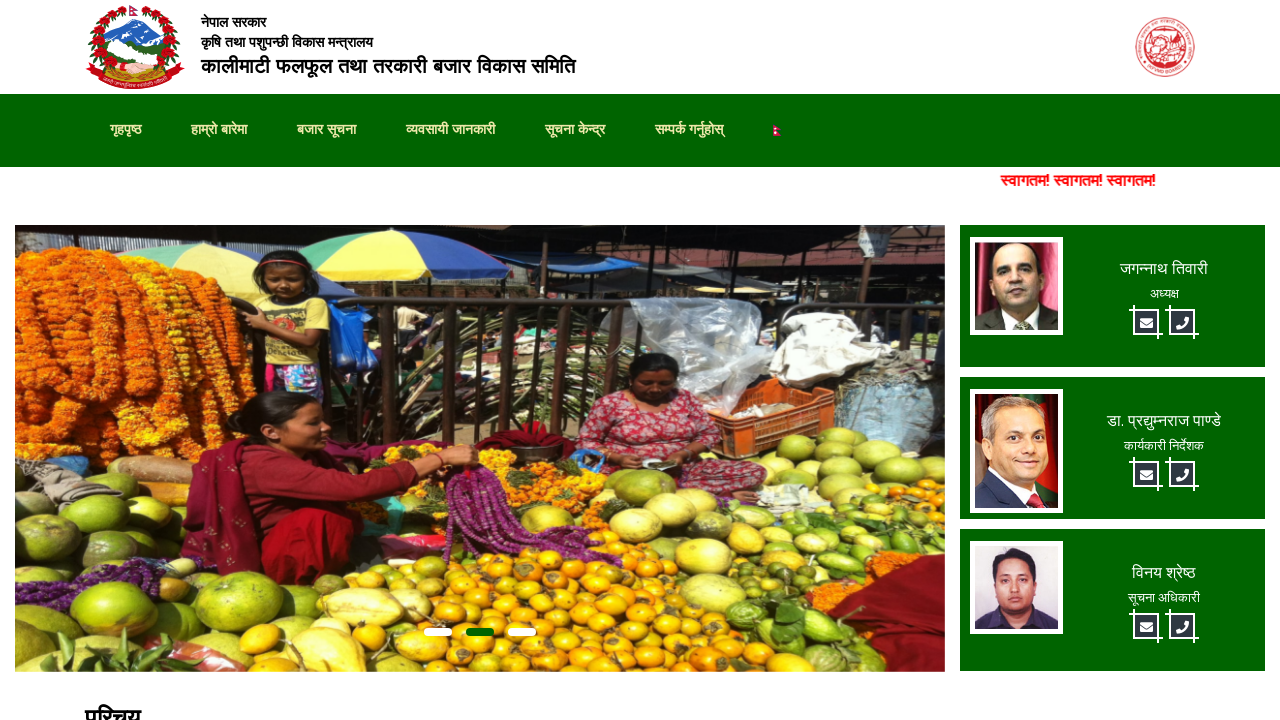

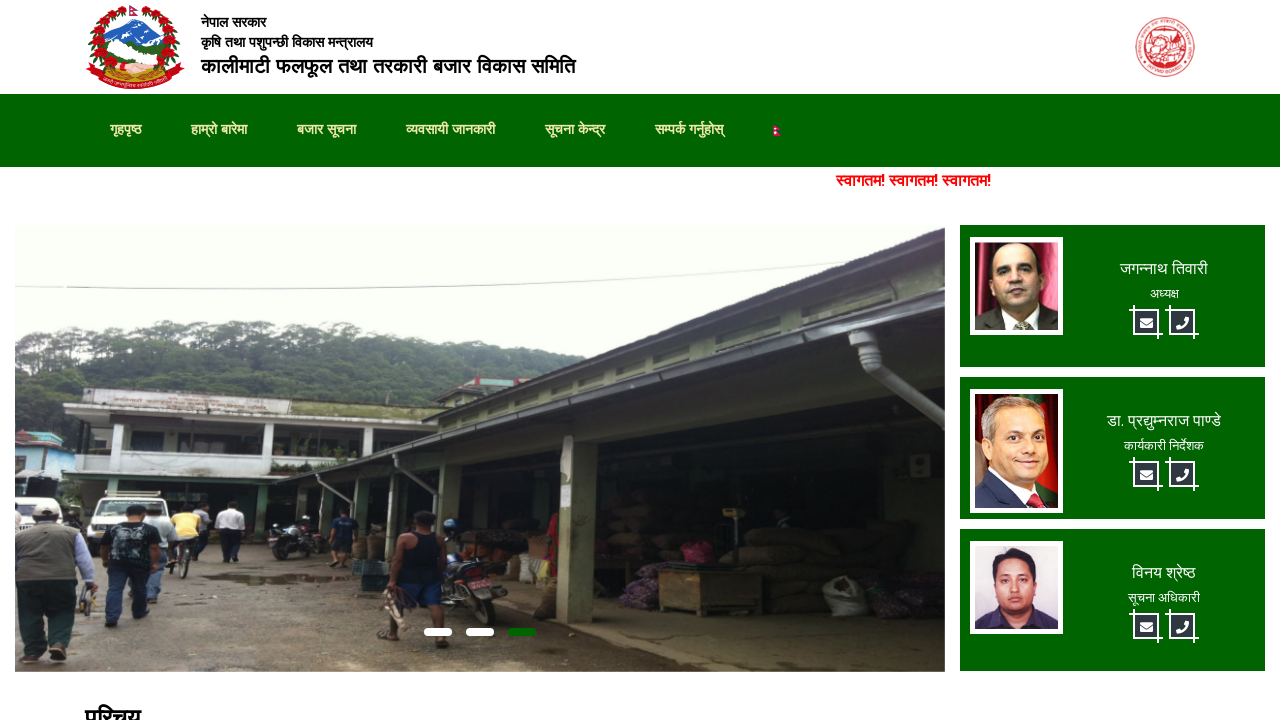